Tests that clicking on "Our Approach" in the navigation menu reveals a dropdown with the expected submenu labels including Our Mission and Vision, Car Fleet Management, Newest Technologies, and Tailor Made Solutions.

Starting URL: https://vytrack.com/

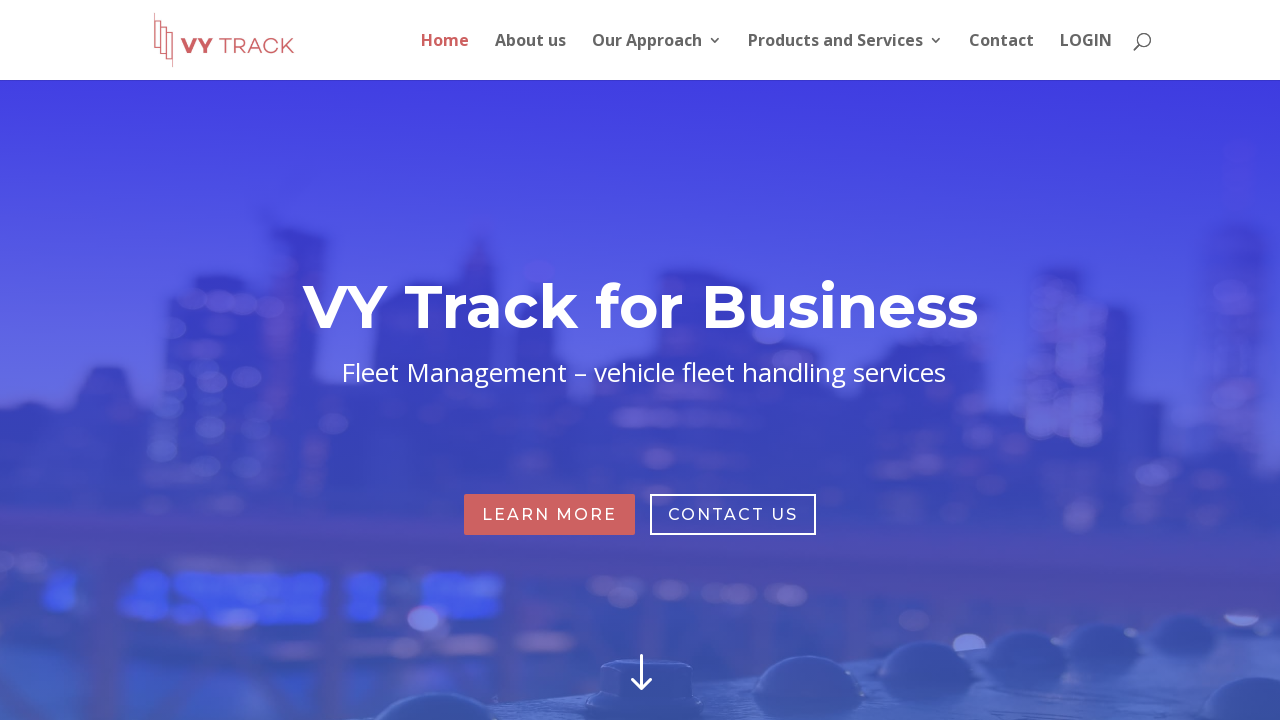

Clicked on 'Our Approach' menu item in navigation at (657, 56) on xpath=//ul[@id='top-menu']/li[3]/a
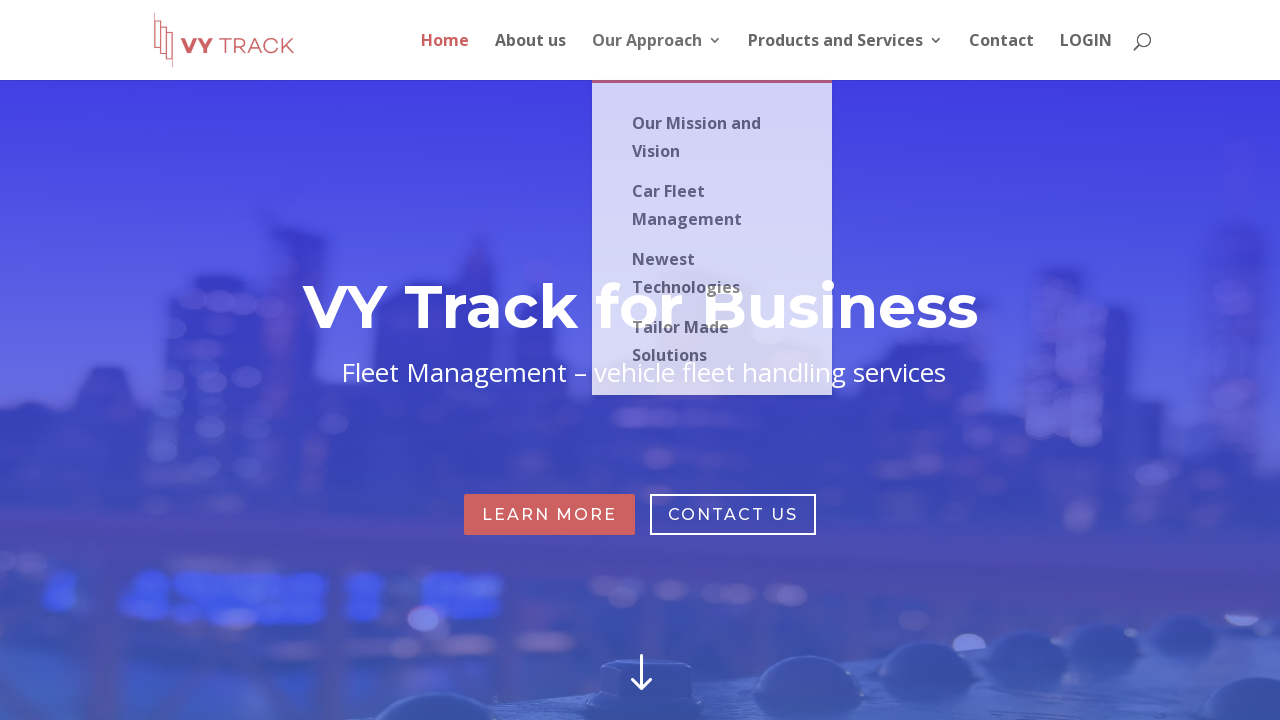

Dropdown menu appeared under 'Our Approach'
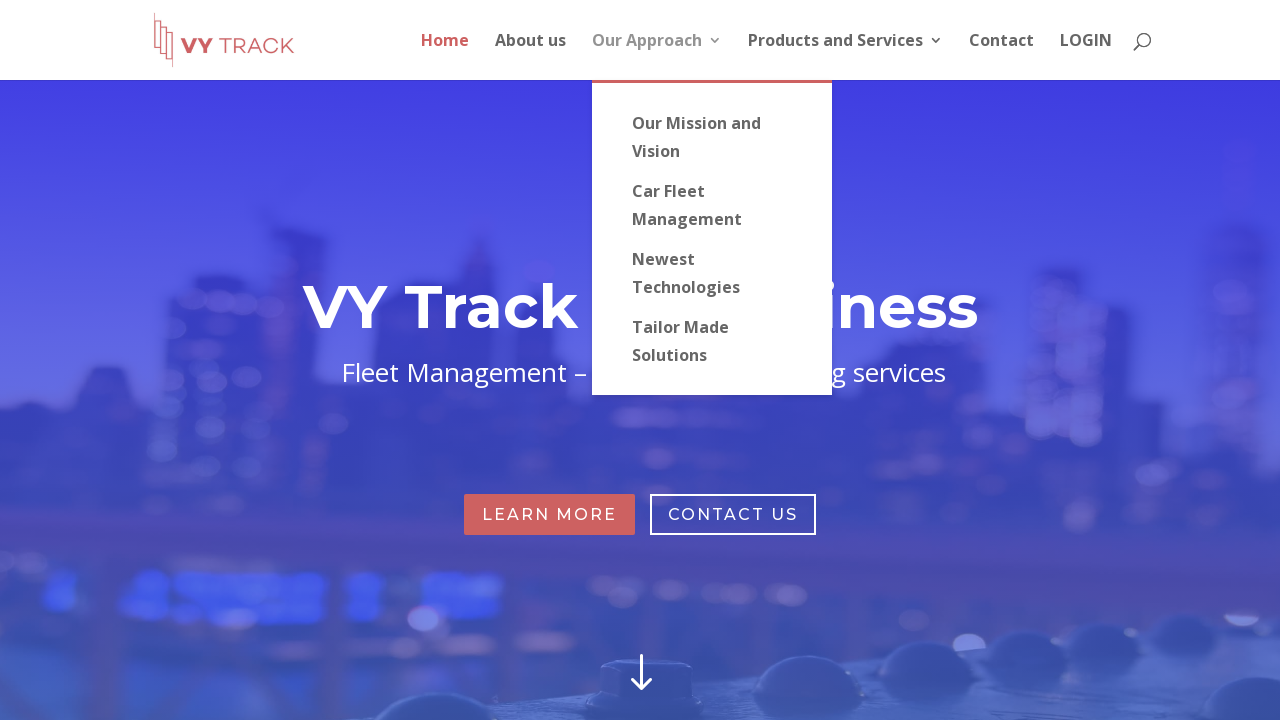

Verified submenu label 'Our Mission and Vision' is visible
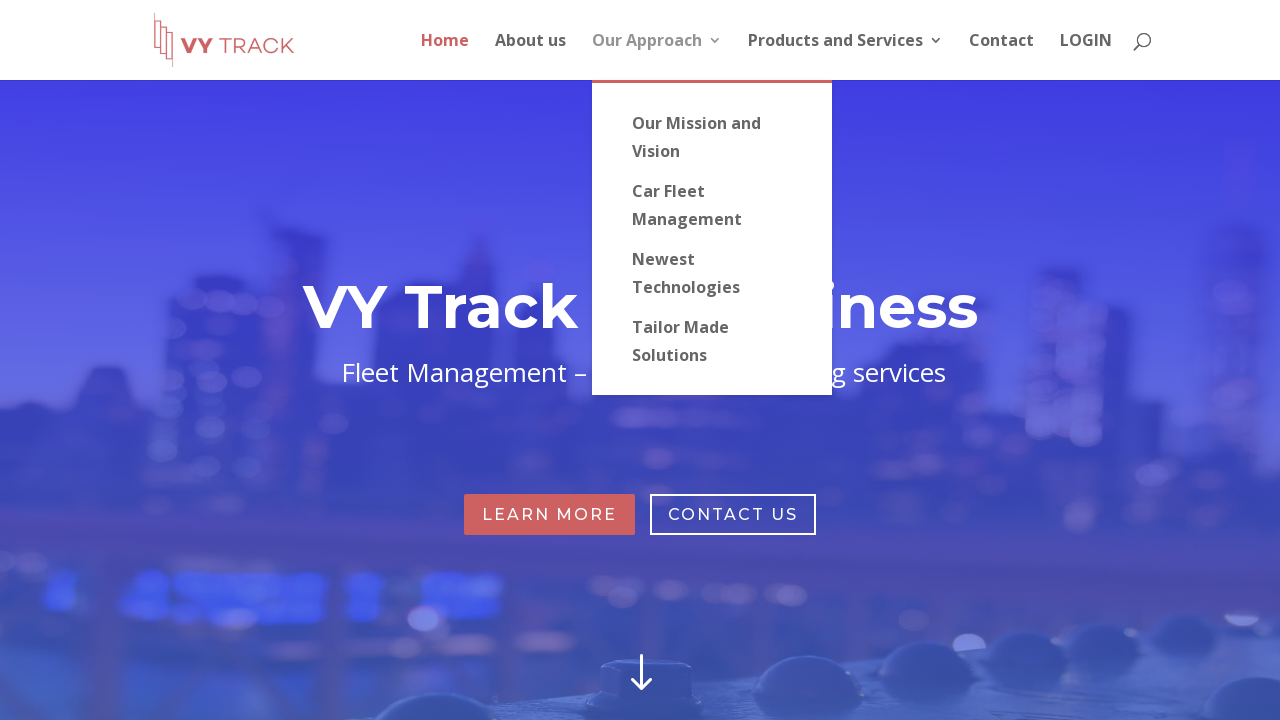

Verified submenu label 'Car Fleet Management' is visible
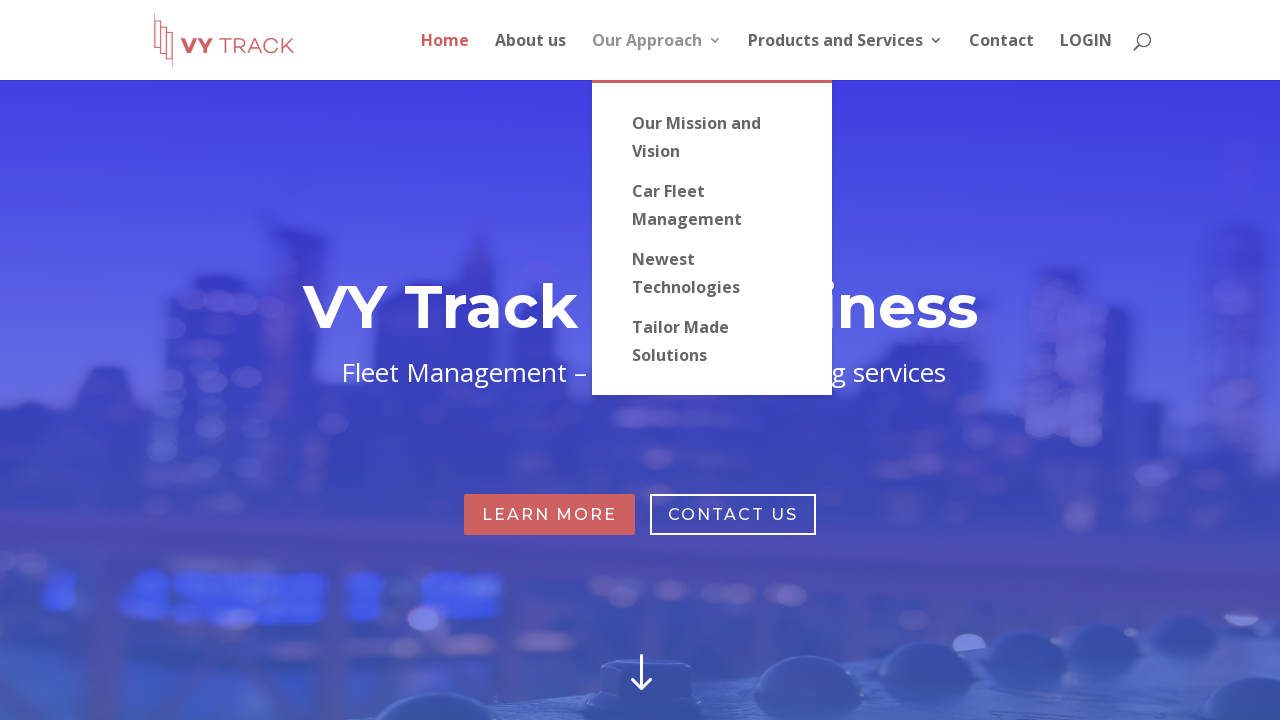

Verified submenu label 'Newest Technologies' is visible
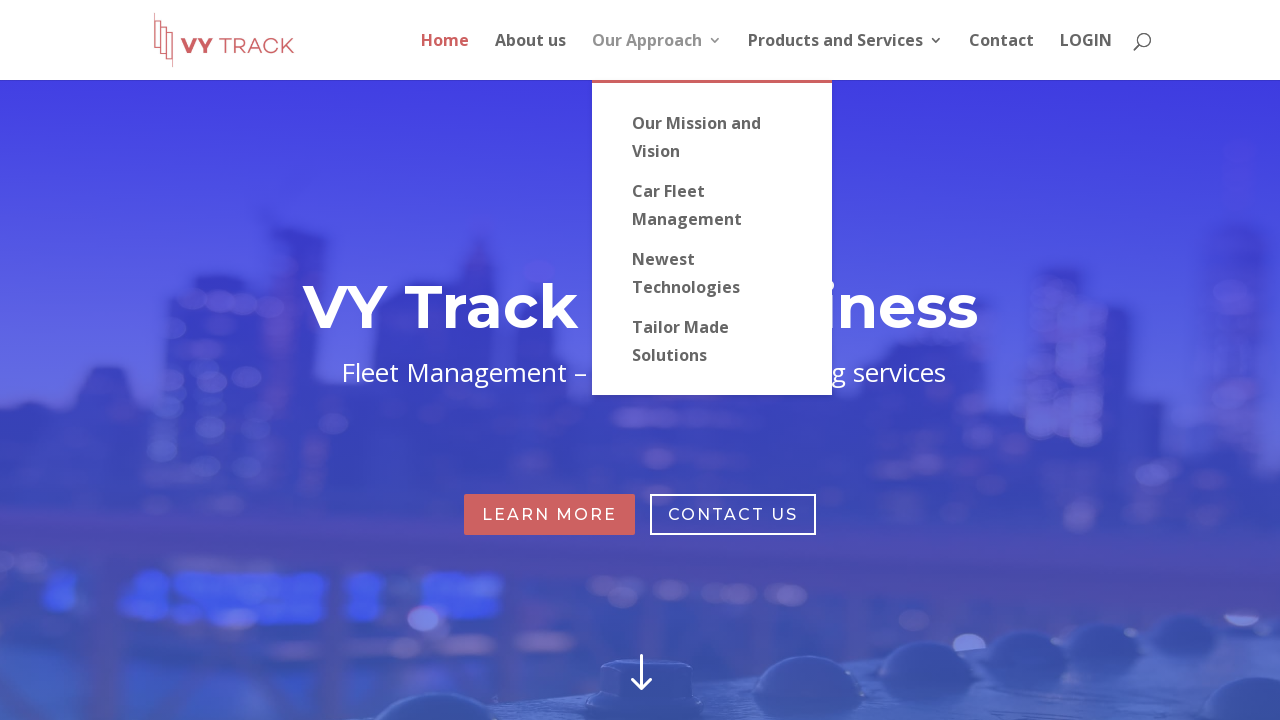

Verified submenu label 'Tailor Made Solutions' is visible
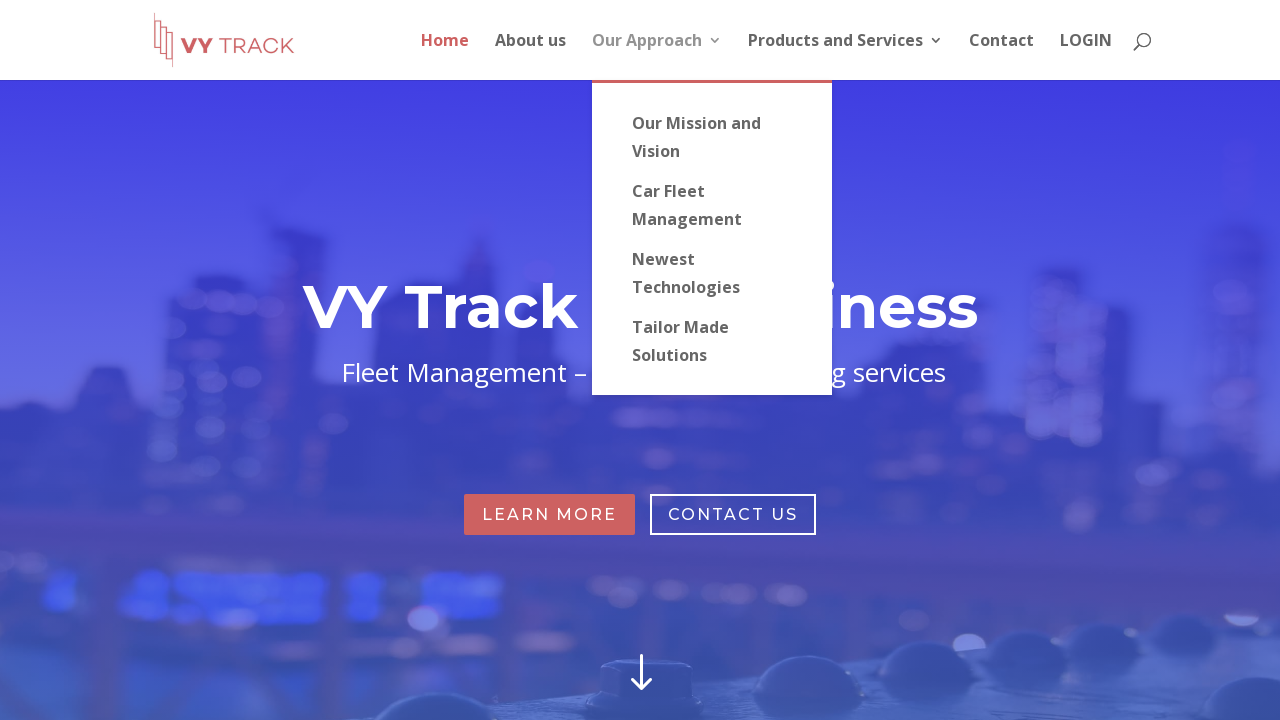

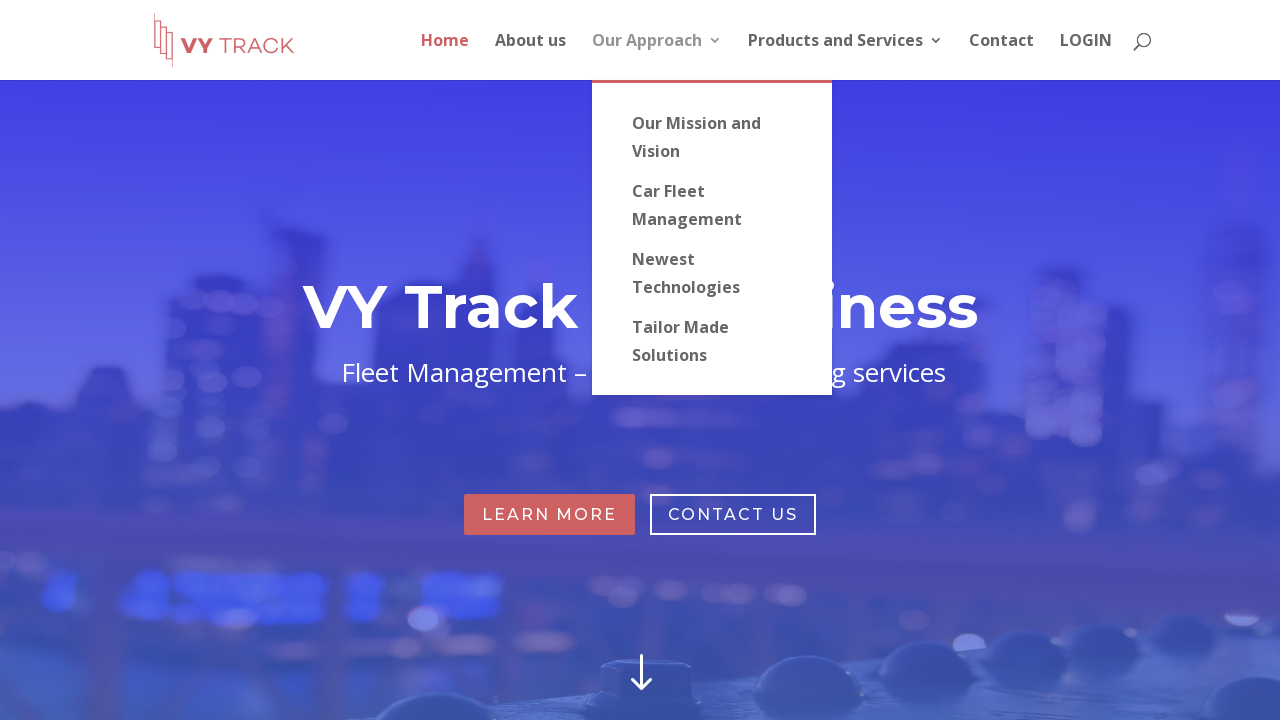